Navigates to a Stepik lesson page and verifies the page loads by waiting for the title

Starting URL: https://stepik.org/lesson/25969/step/8

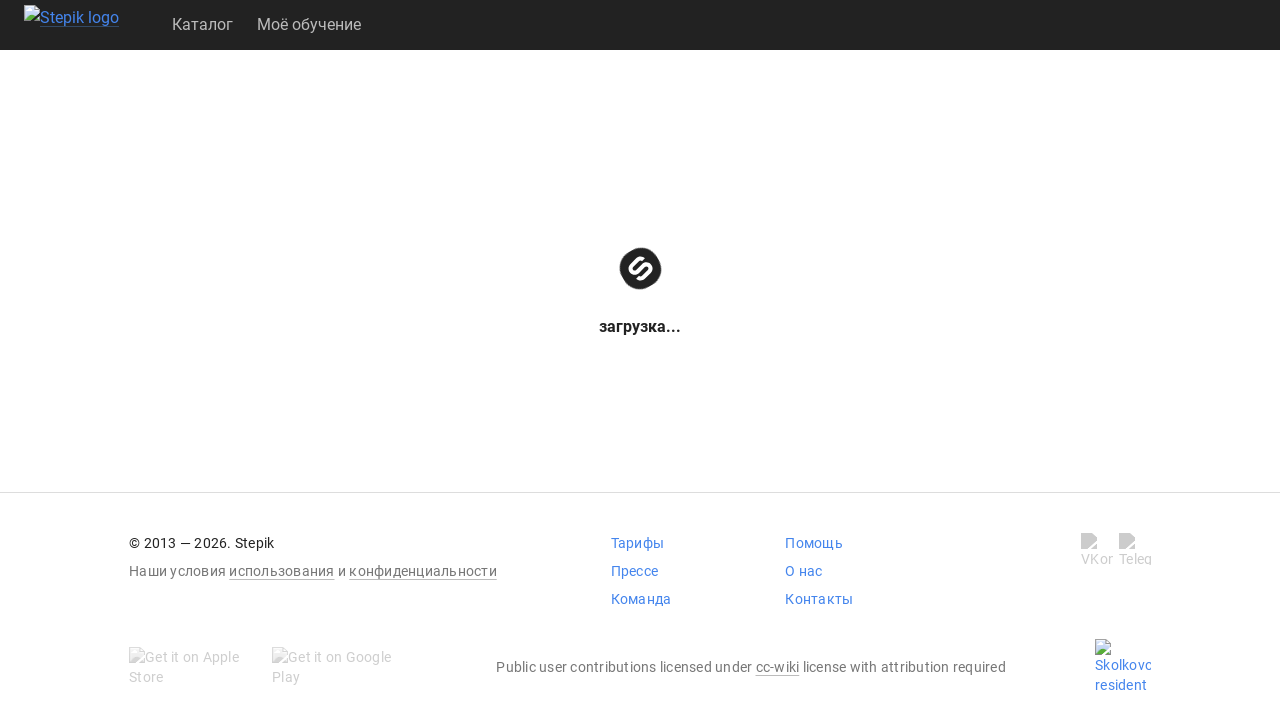

Waited for page to reach domcontentloaded state
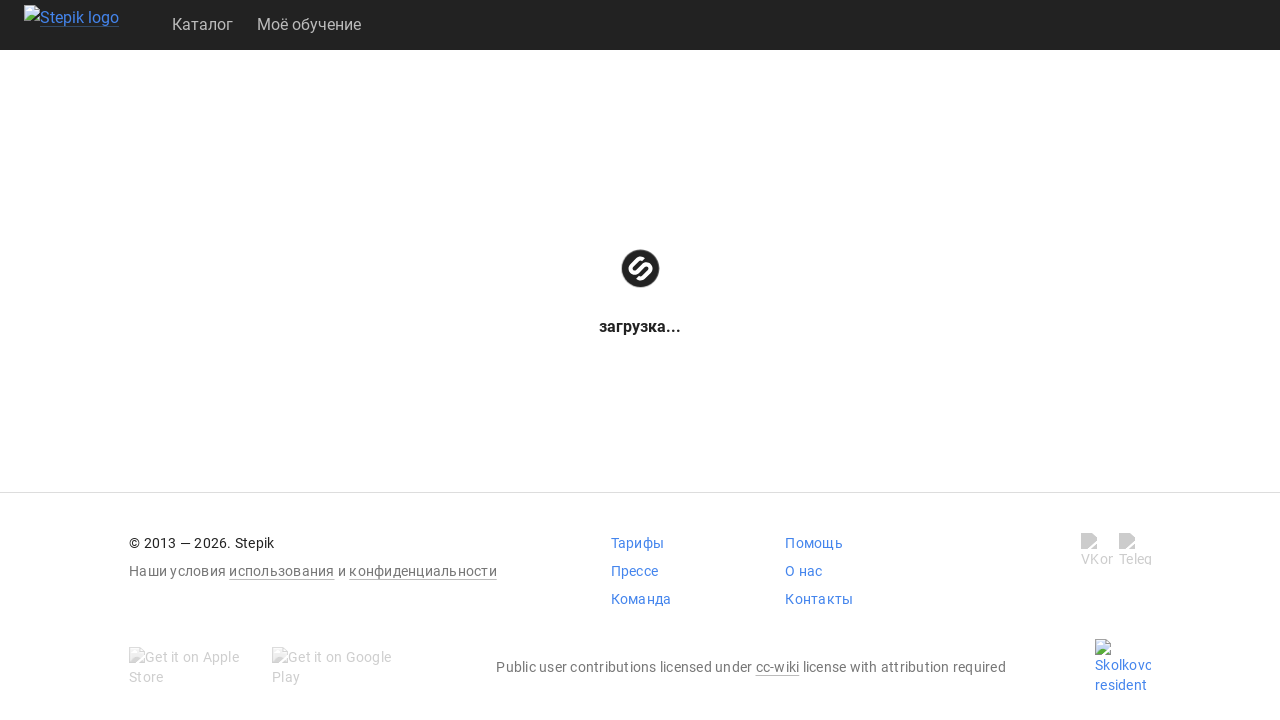

Verified page title is present and not empty
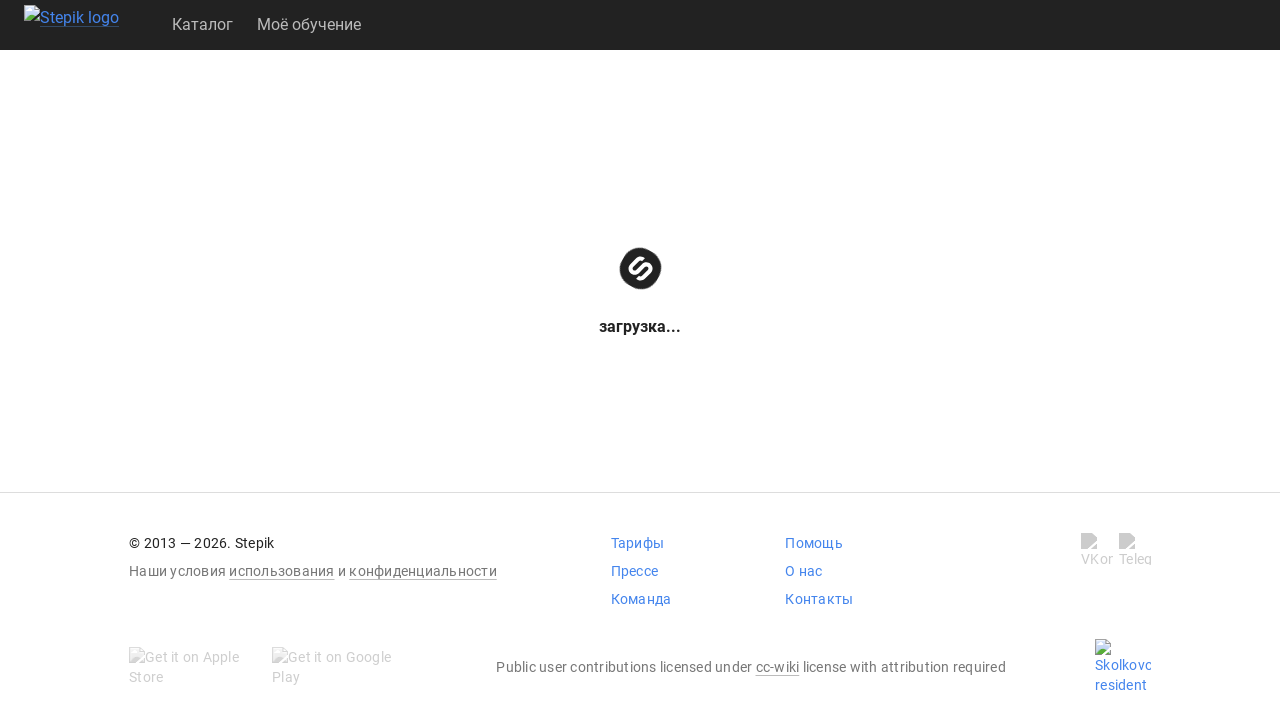

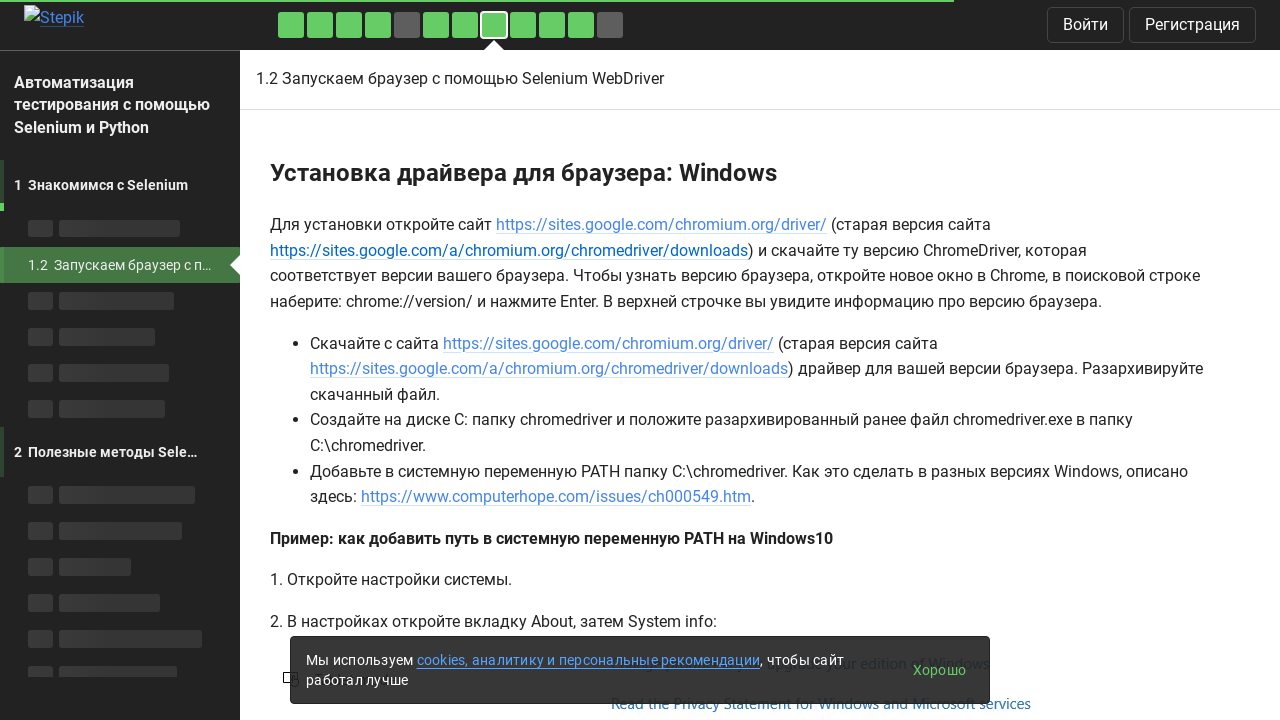